Tests the registration account form interactions by clicking a button, filling first and last name fields, and clicking a checkbox

Starting URL: https://rahulshettyacademy.com/client

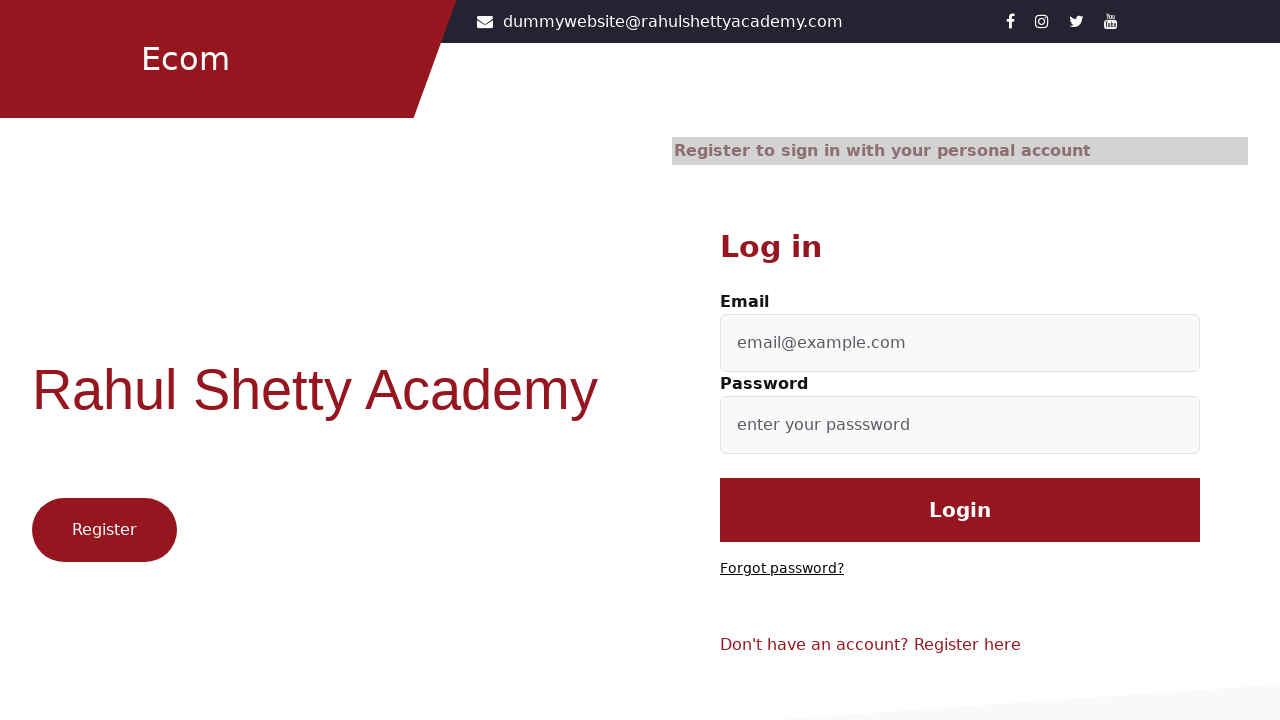

Clicked the register button at (104, 530) on .btn1
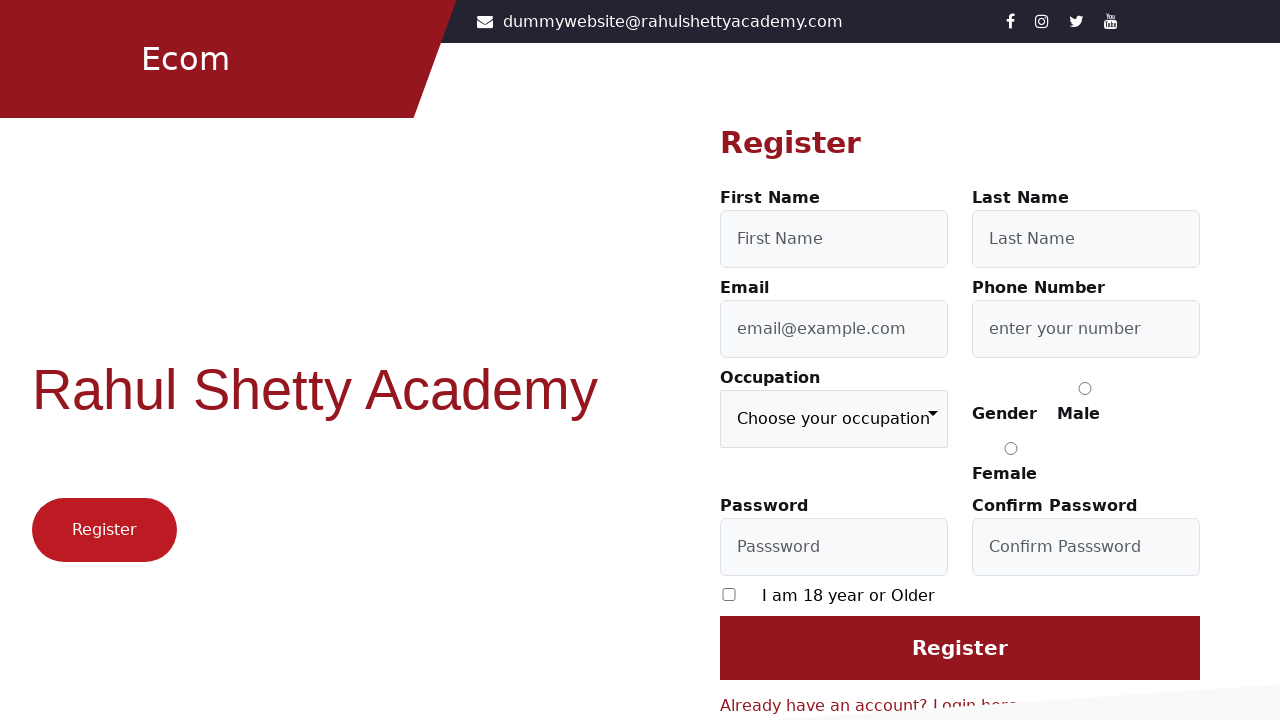

Filled first name field with 'First' on #firstName
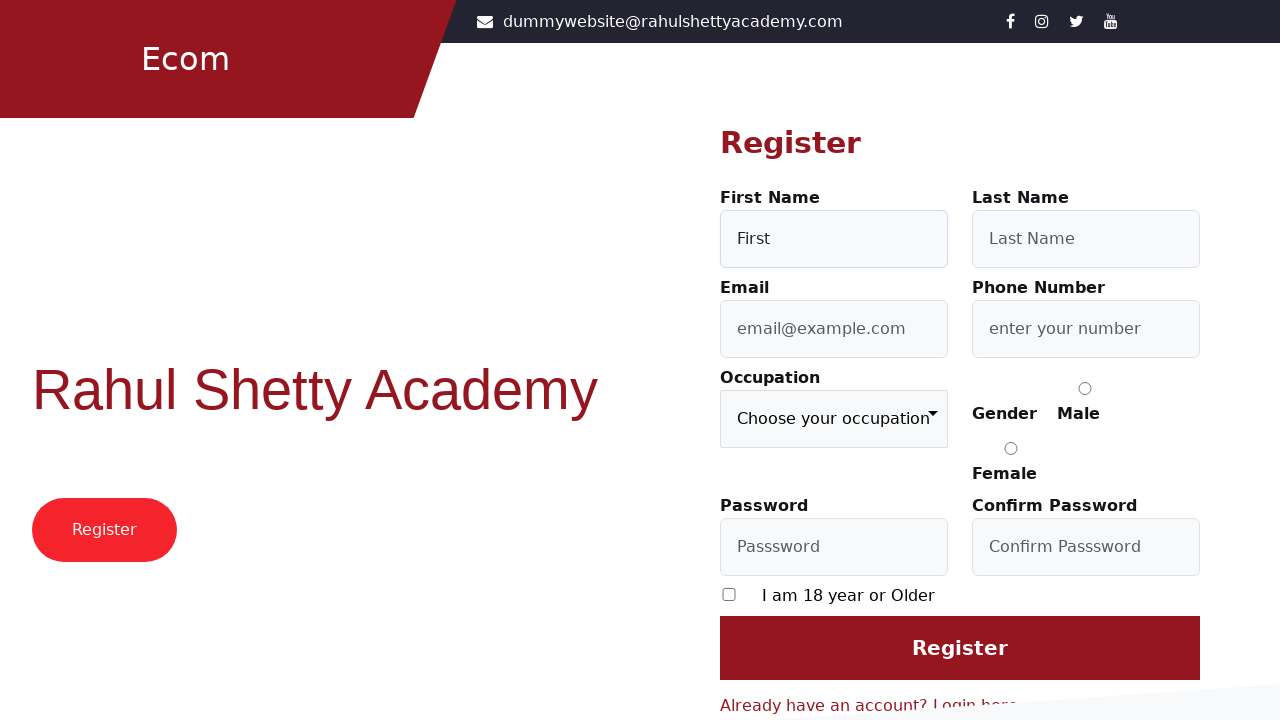

Filled last name field with 'Last' on #lastName
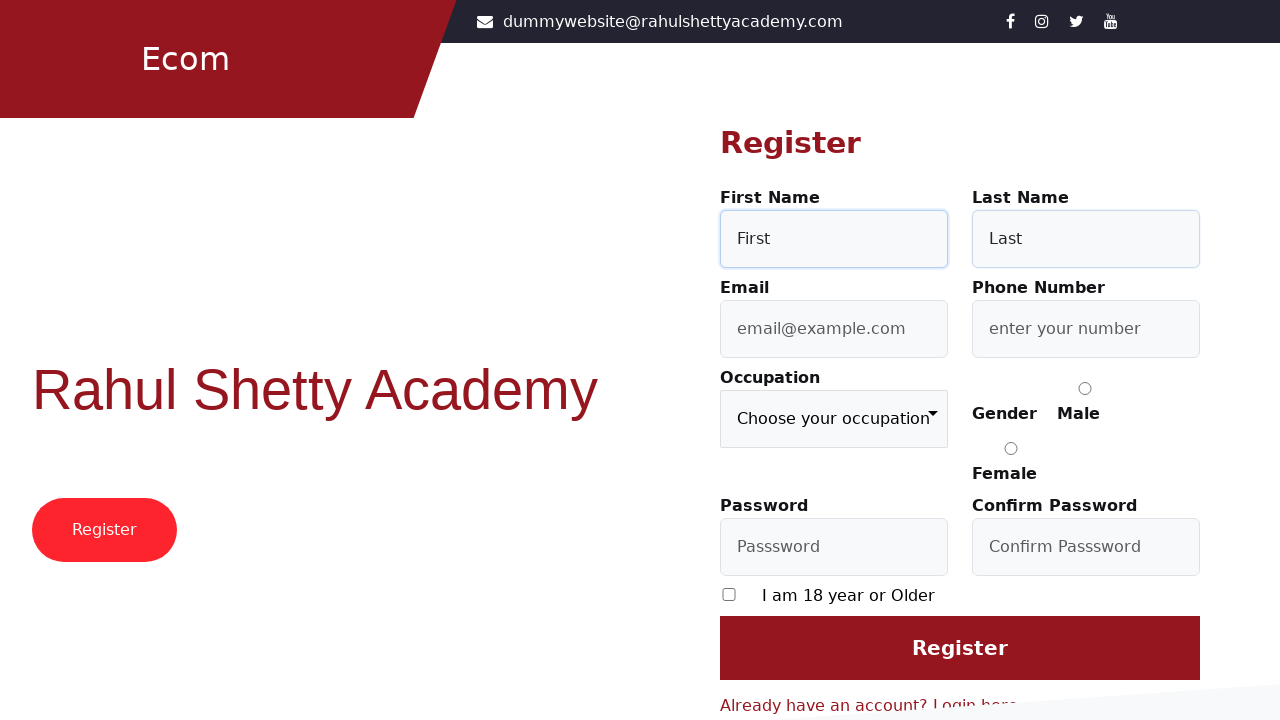

Clicked the checkbox to agree to terms at (729, 594) on [type='checkbox']
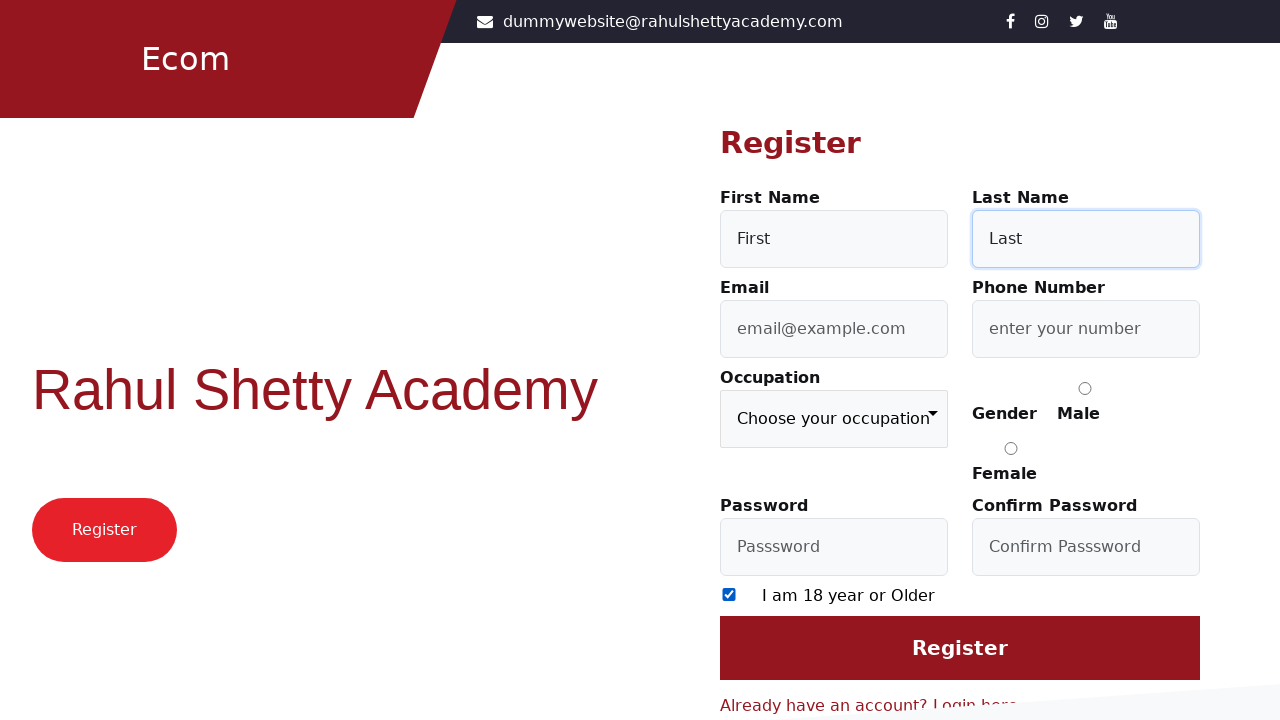

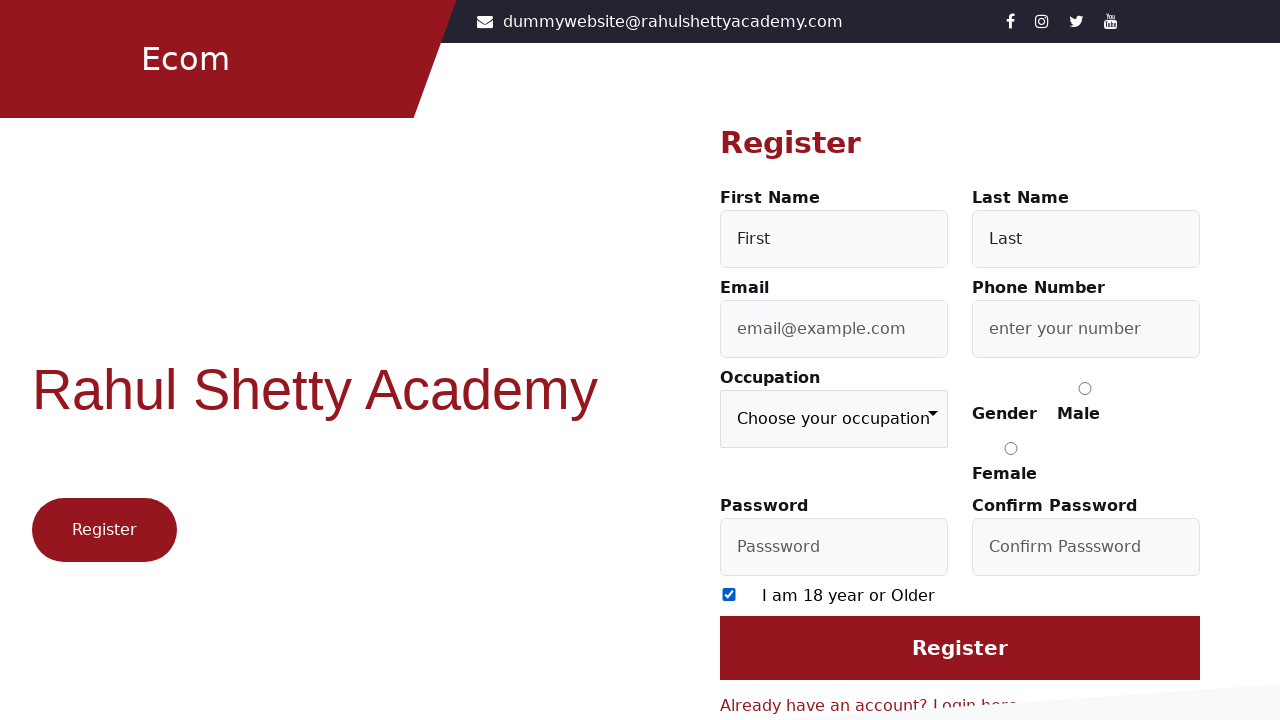